Tests dynamic controls functionality by navigating to the Dynamic Controls page, verifying a checkbox is present, clicking the Remove button, and confirming the checkbox disappears with a confirmation message

Starting URL: https://the-internet.herokuapp.com

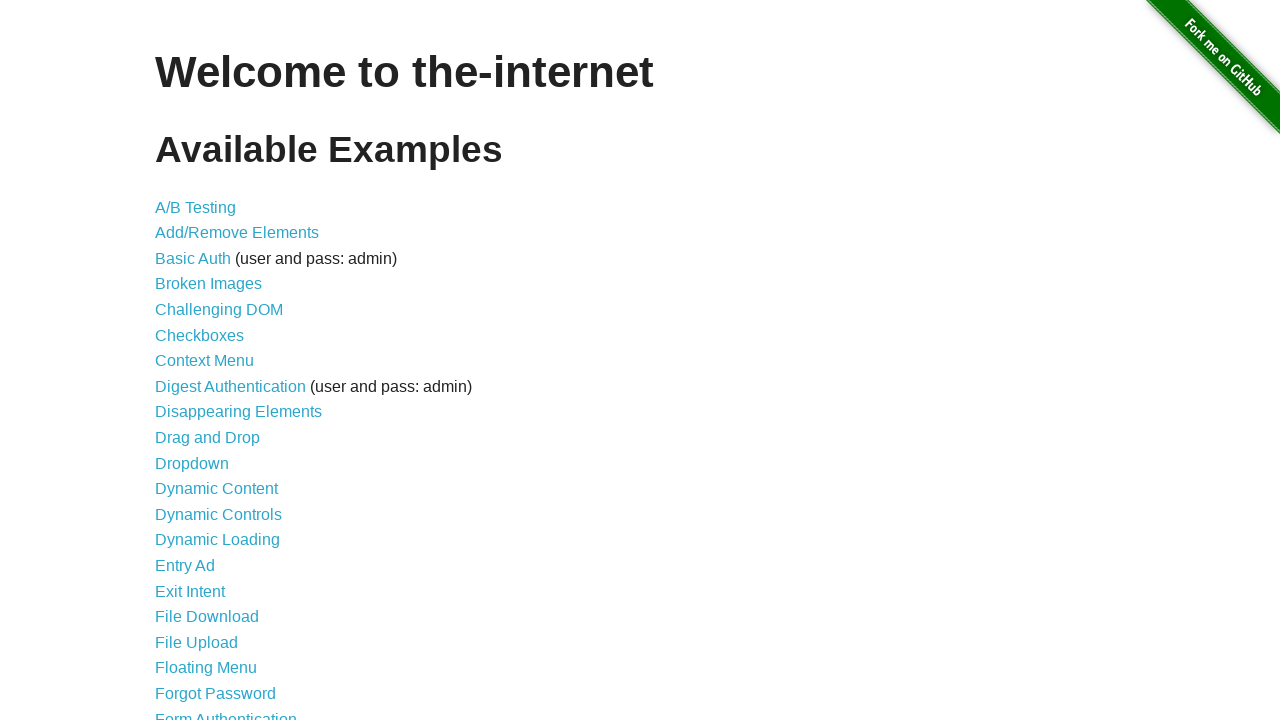

Clicked on Dynamic Controls link at (218, 514) on text=Dynamic Controls
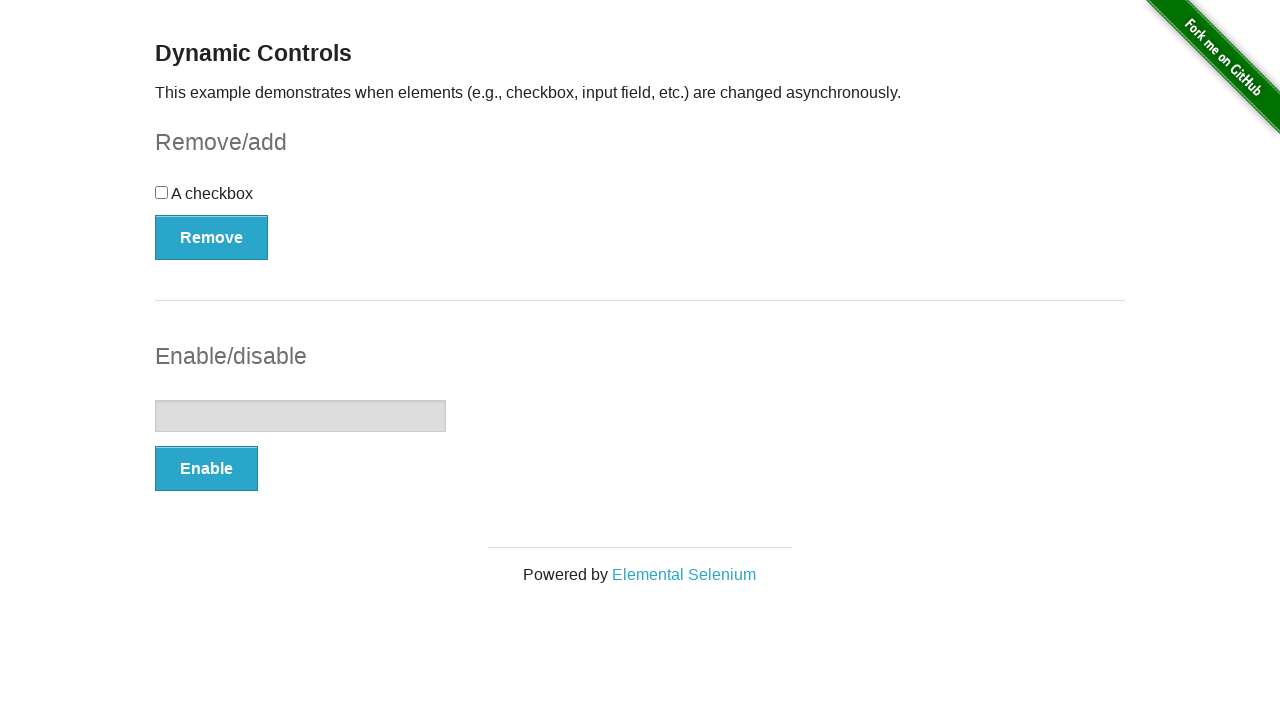

Verified checkbox is displayed
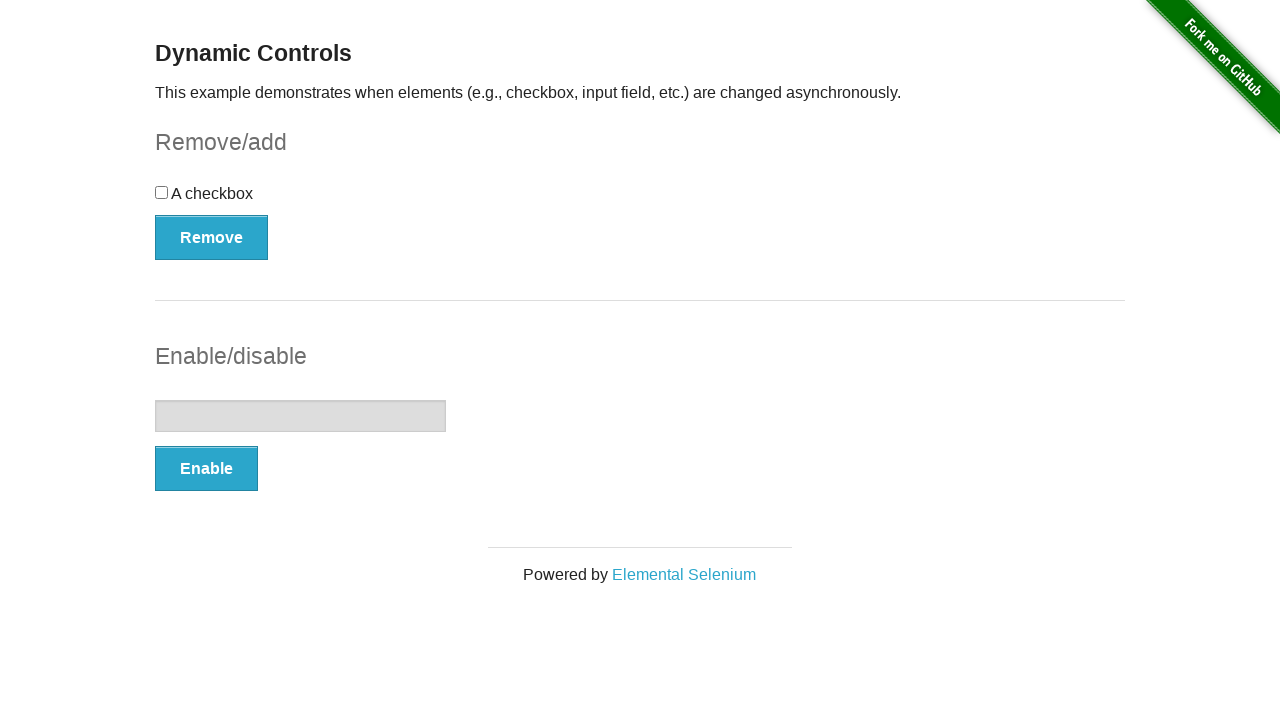

Clicked the Remove button at (212, 237) on button:has-text('Remove')
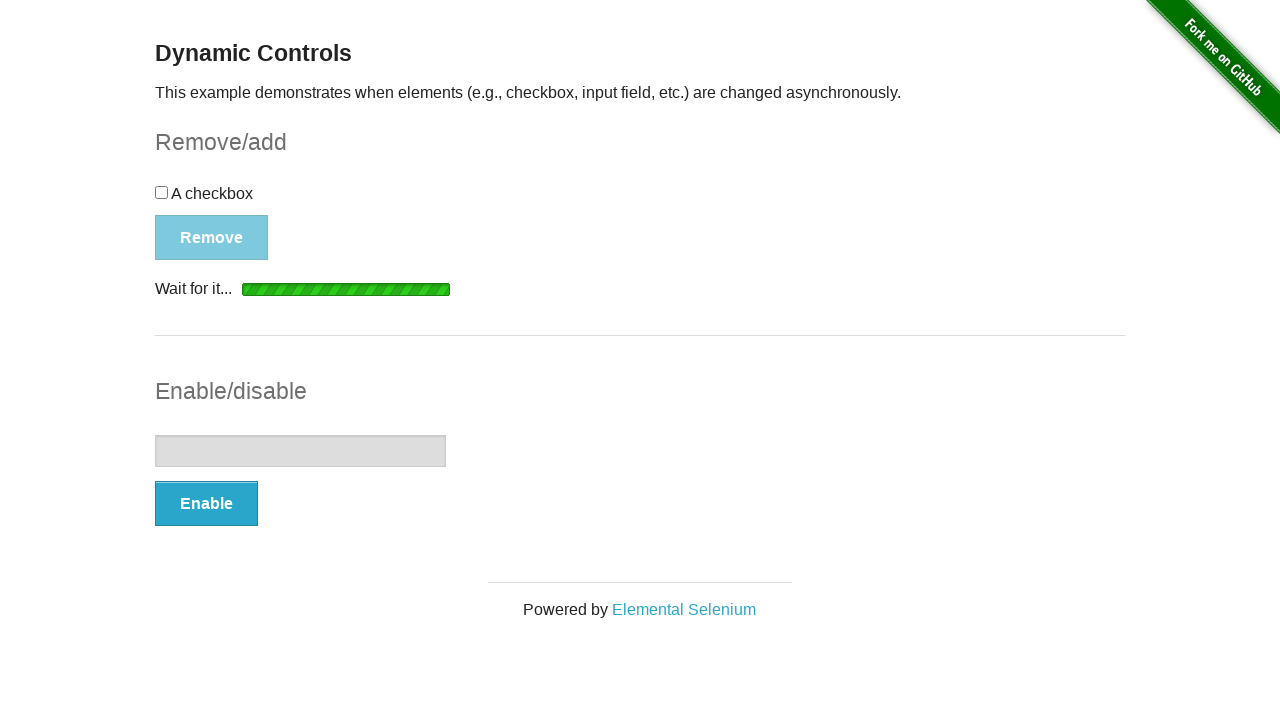

Confirmed checkbox has disappeared and confirmation message appeared
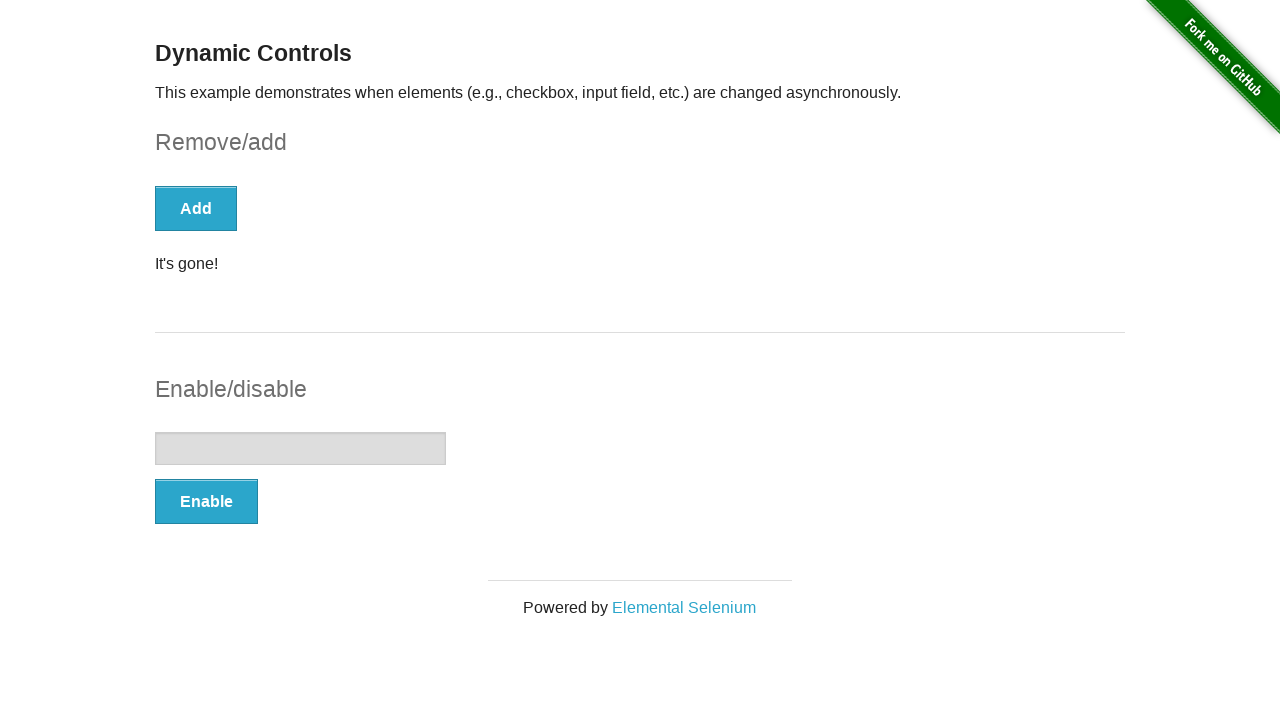

Verified confirmation message 'It's gone!' is present
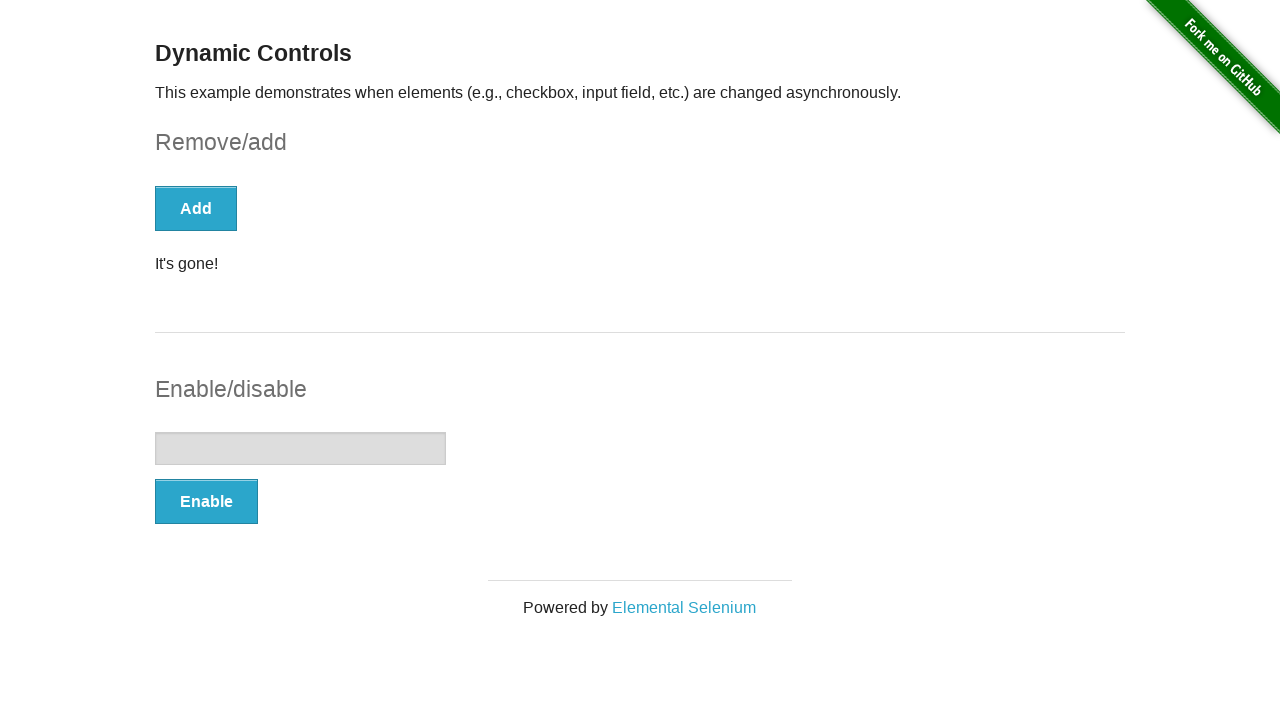

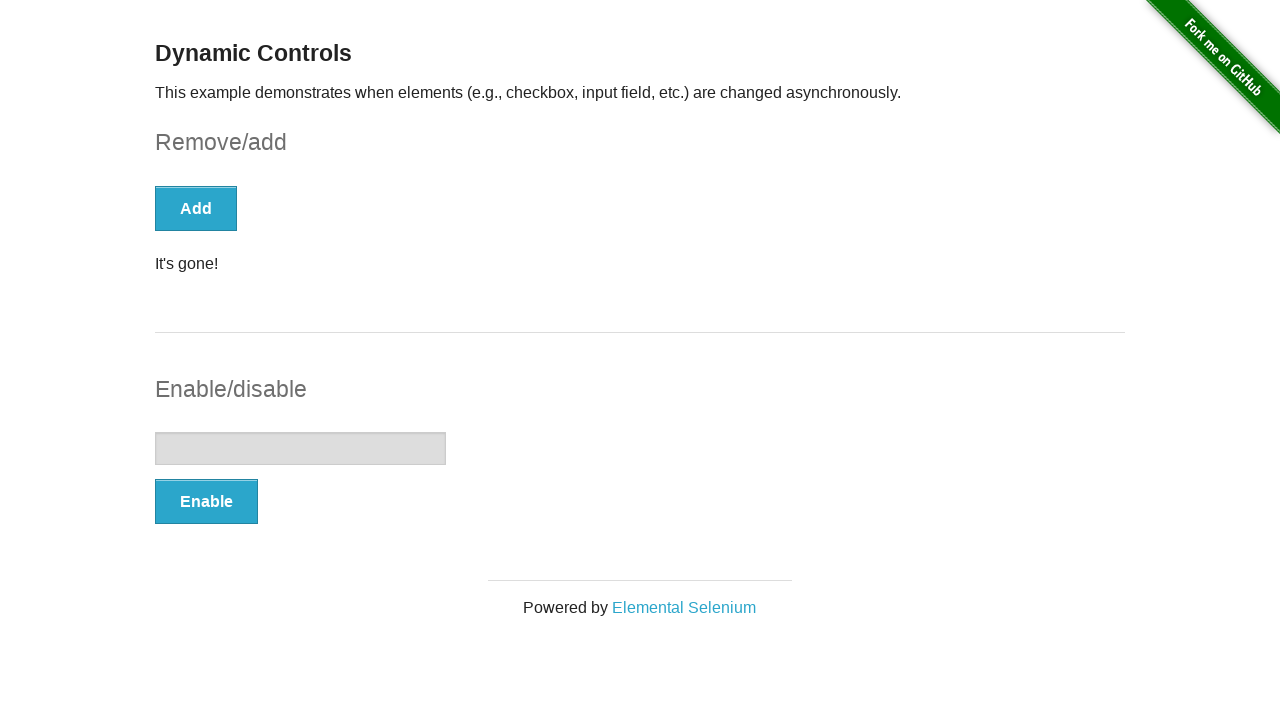